Tests browsing to the "M" language category and verifies that the MacroX programming language is listed there

Starting URL: http://www.99-bottles-of-beer.net/

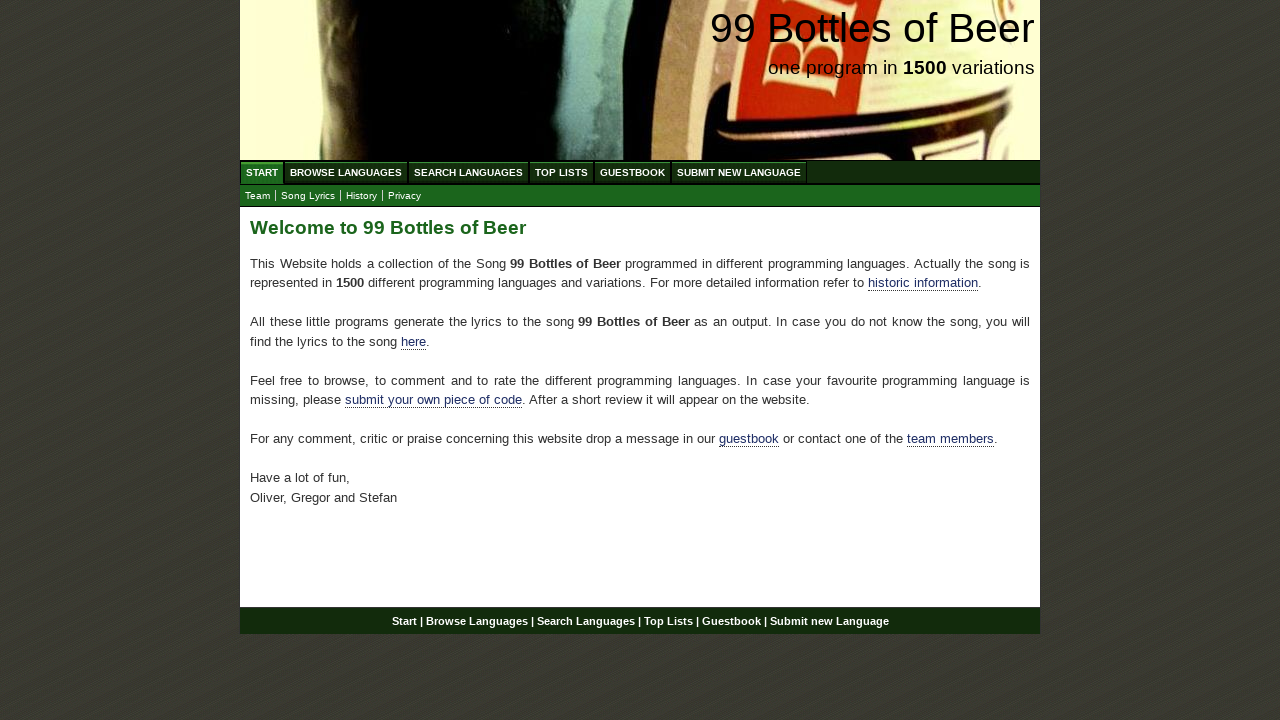

Clicked on 'Browse Languages' menu at (346, 172) on text=Browse Languages
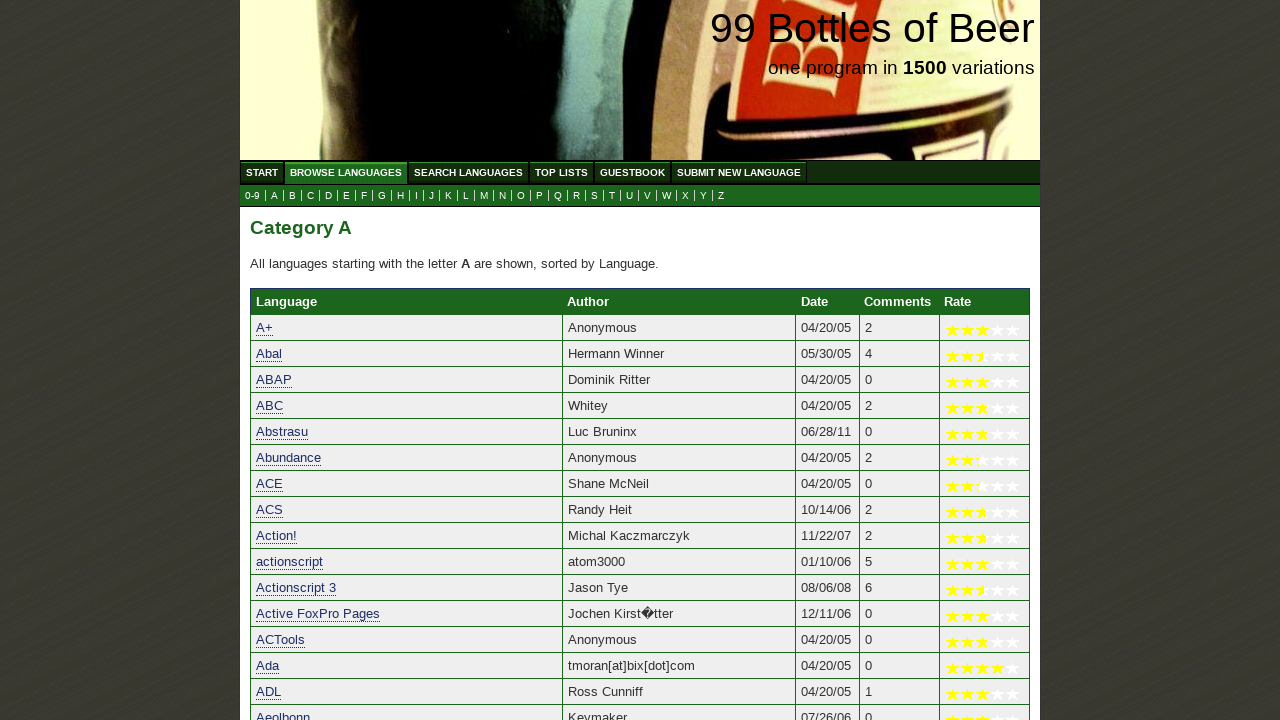

Clicked on category 'M' to browse M languages at (484, 196) on a[href='m.html']
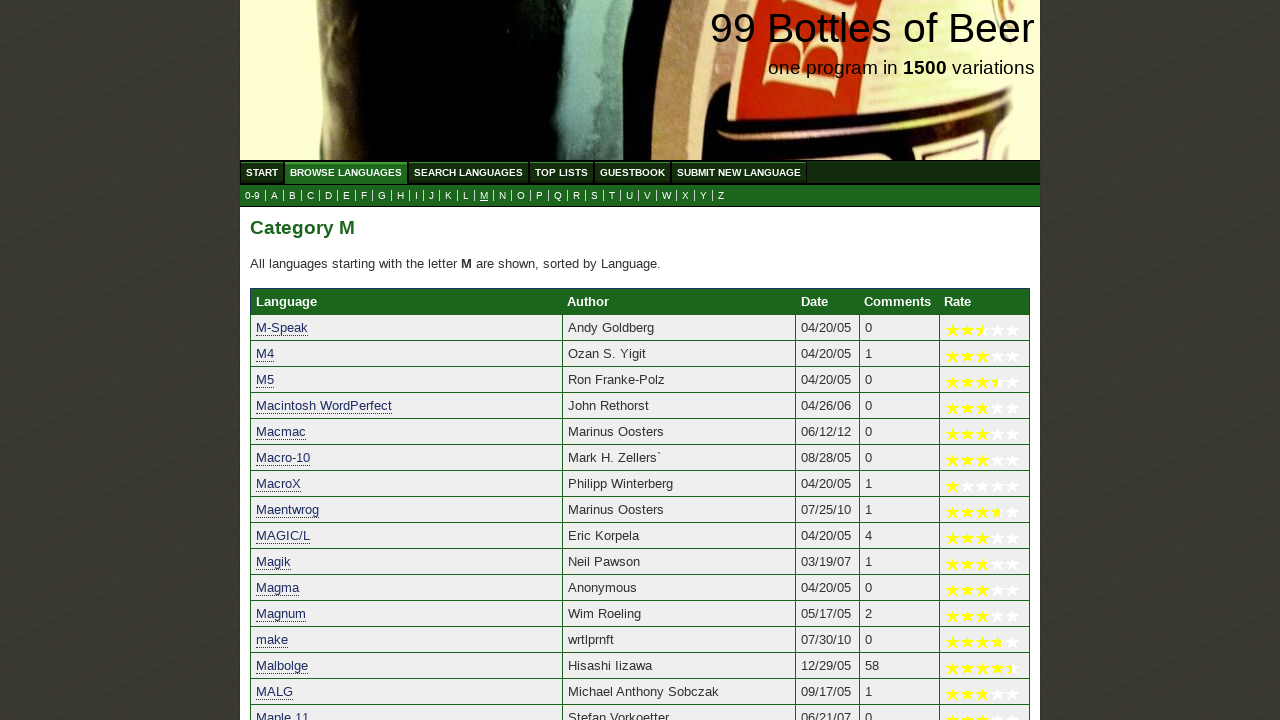

MacroX language element loaded in category M
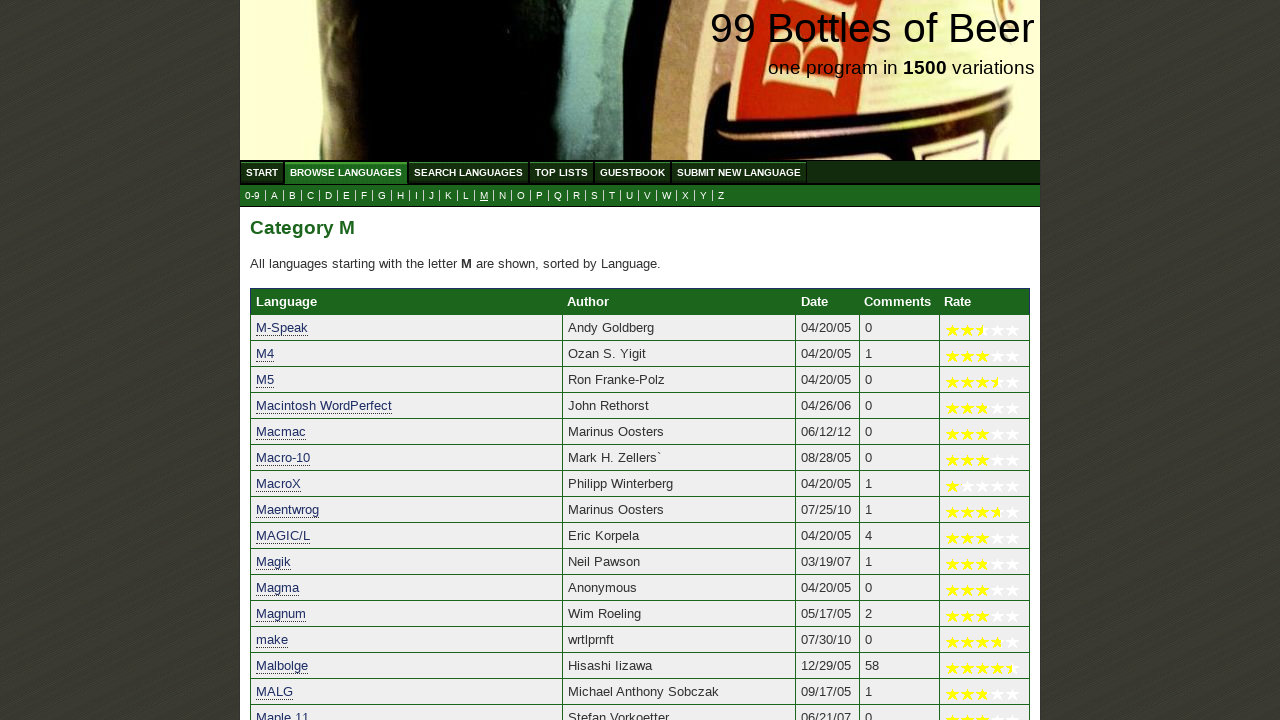

Located MacroX language element
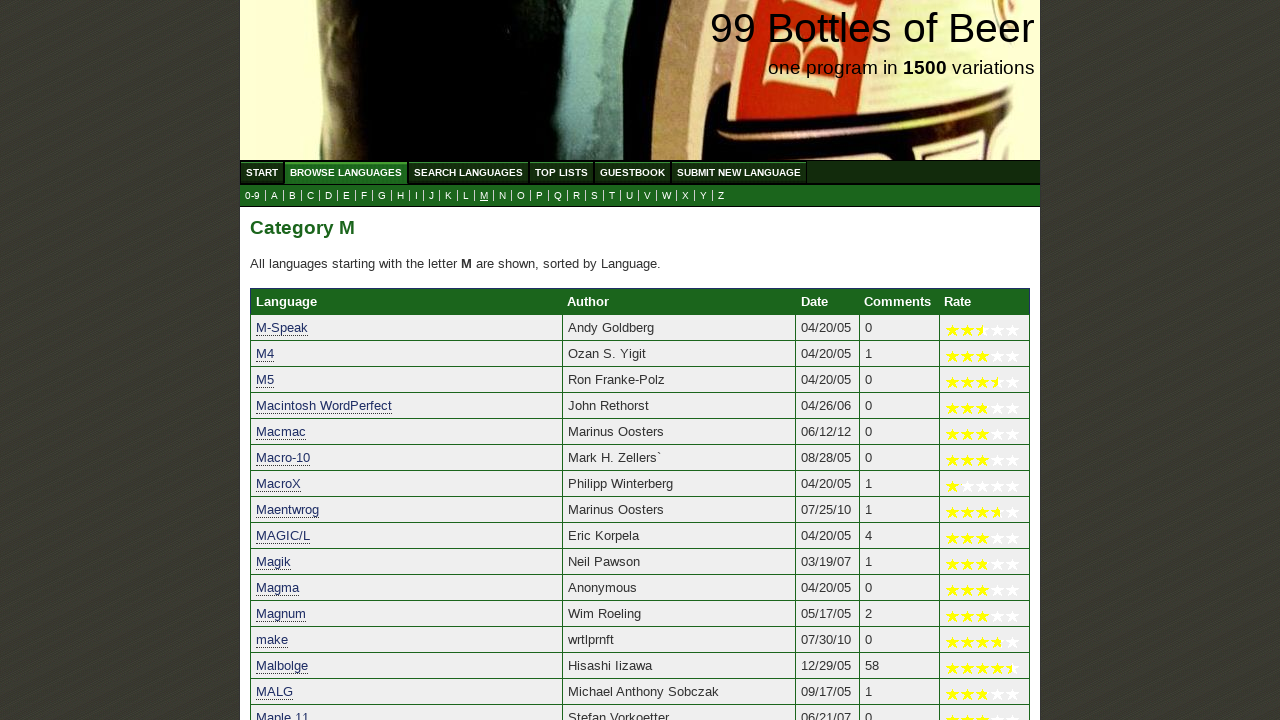

Verified that MacroX language is correctly listed in category M
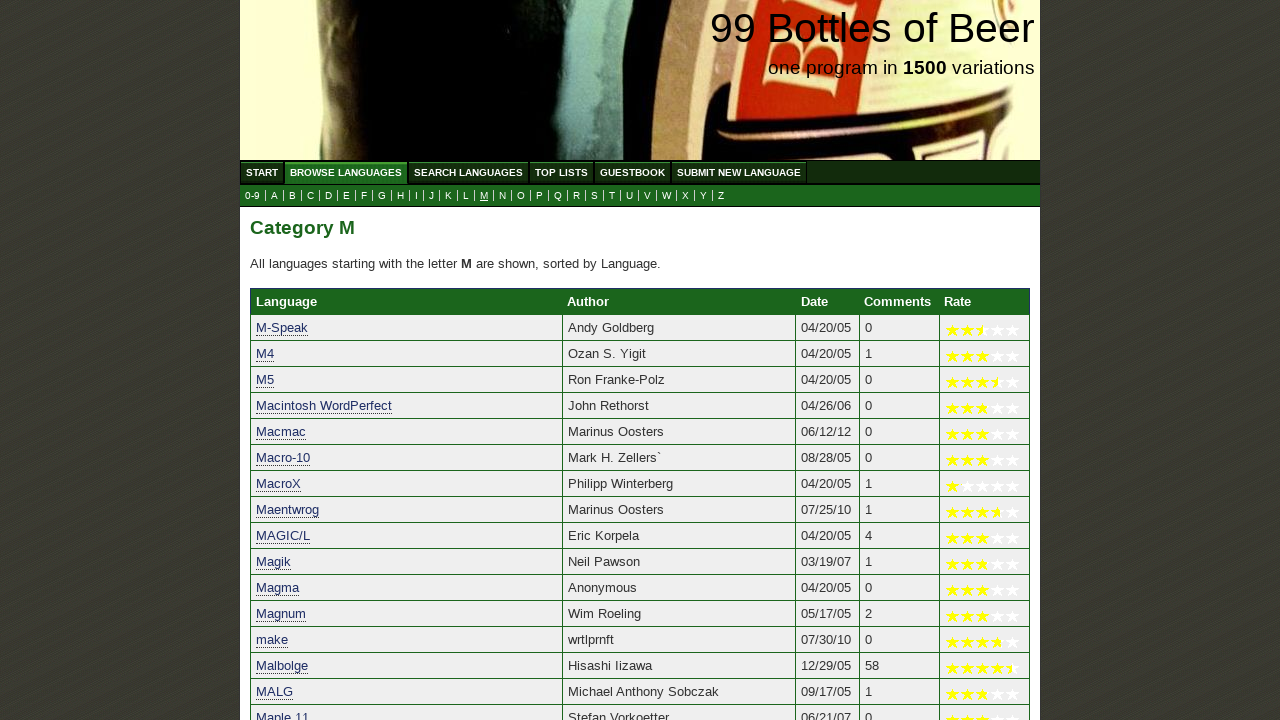

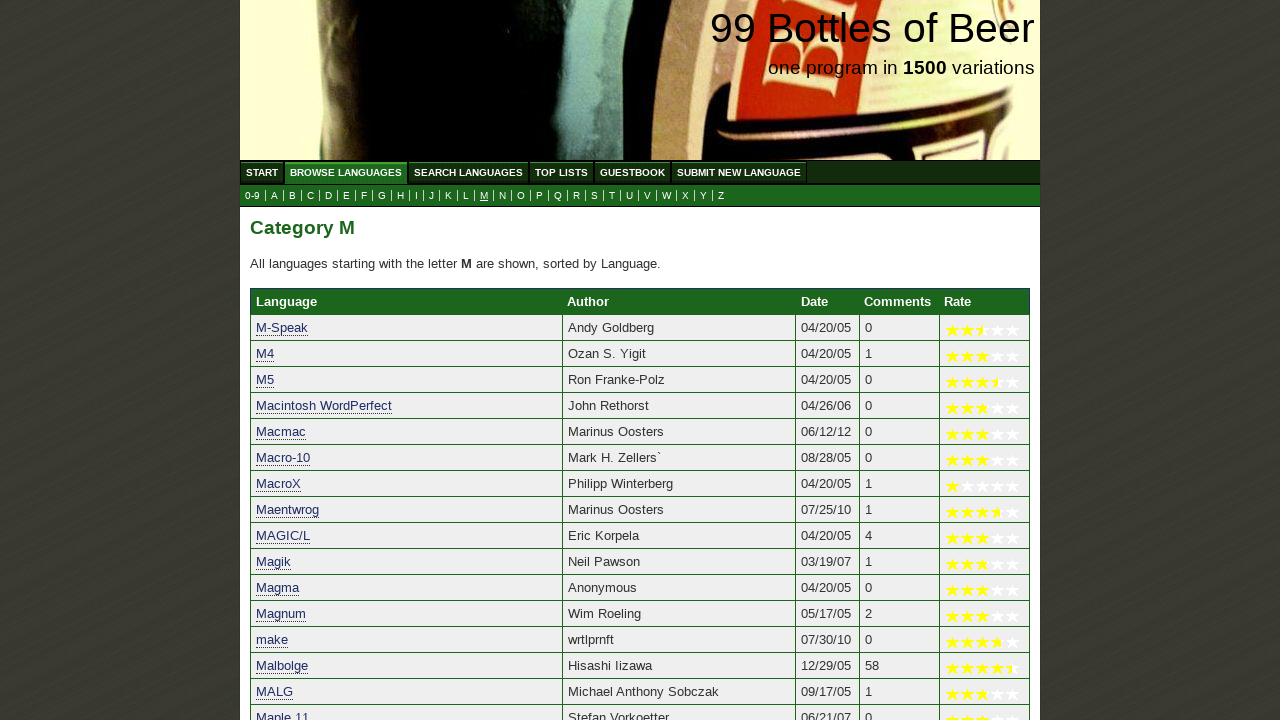